Tests AJAX data loading functionality by navigating to the AJAX page, clicking a button to trigger data load, waiting for the async content to appear, and then clicking on the loaded content.

Starting URL: http://uitestingplayground.com

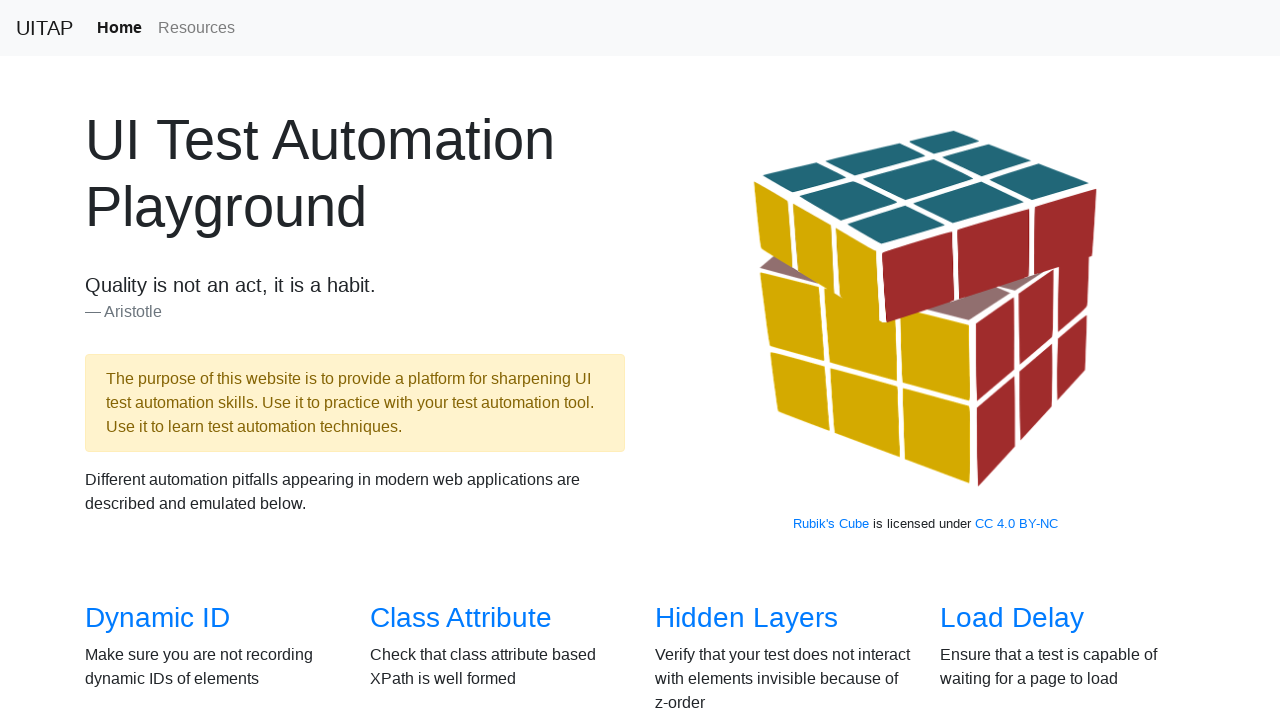

Clicked AJAX link to navigate to AJAX data page at (154, 360) on [href="/ajax"]
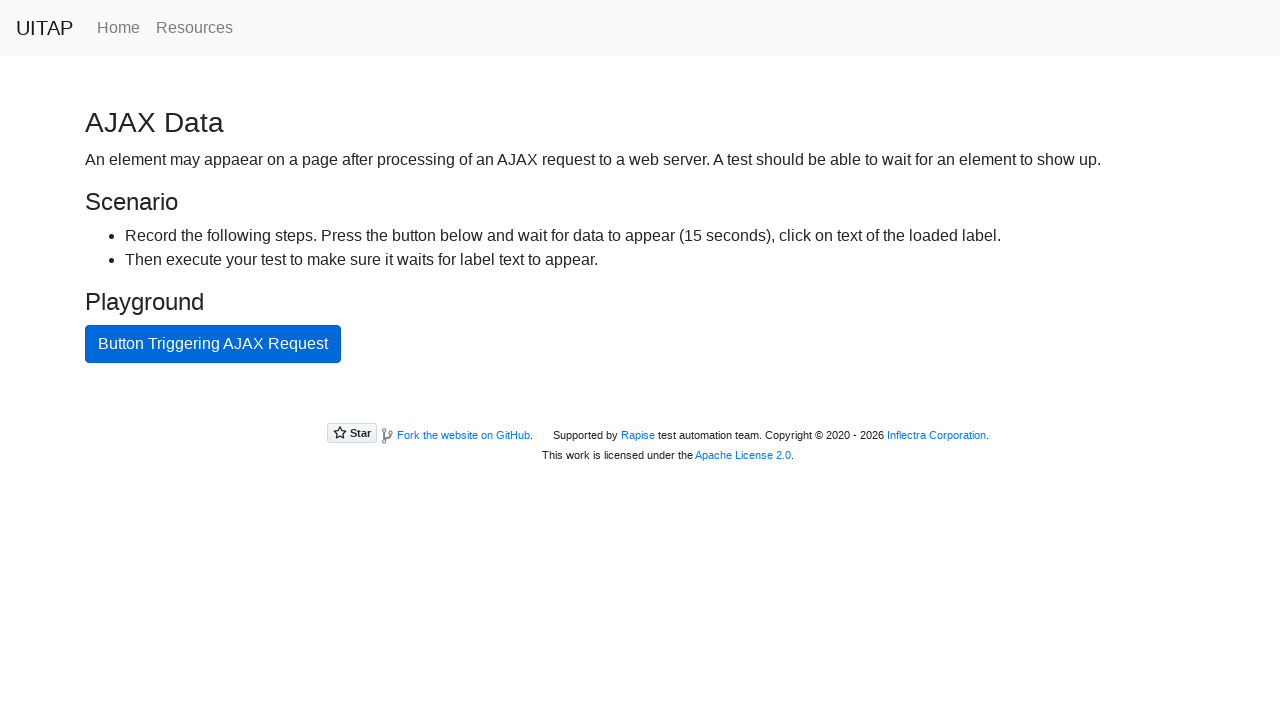

AJAX Data page loaded successfully
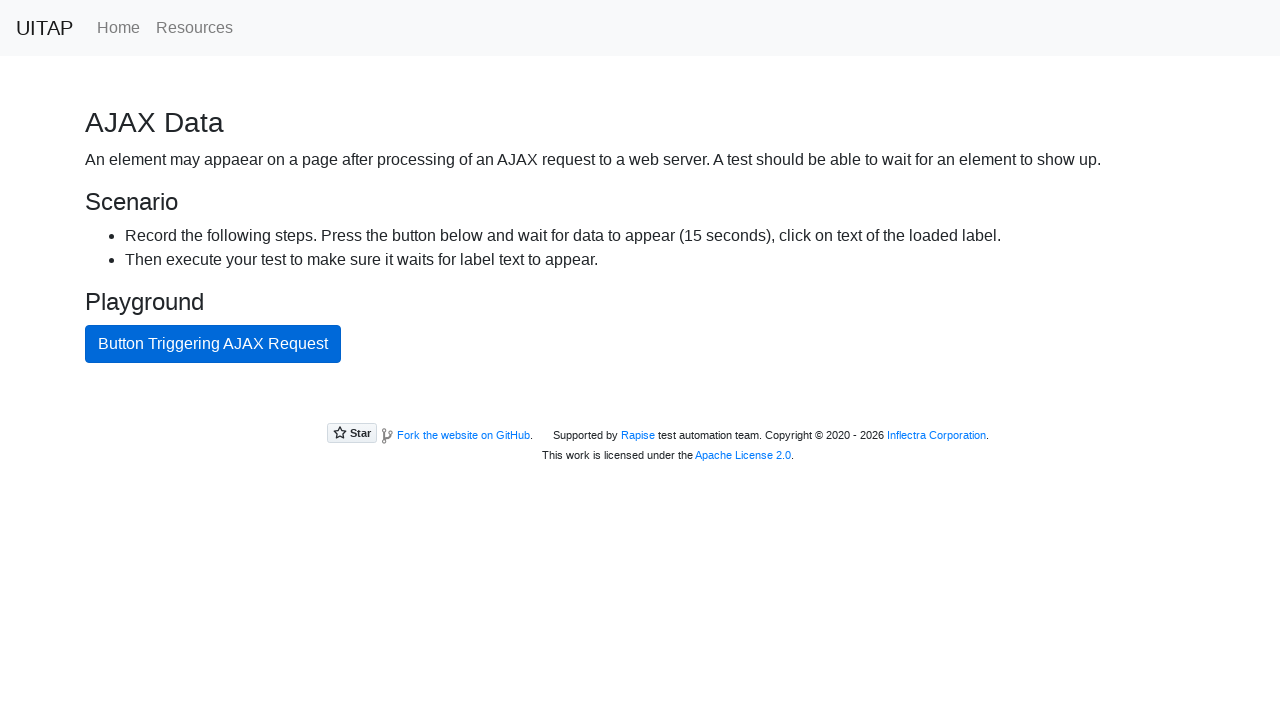

Clicked button to trigger AJAX data loading at (213, 344) on #ajaxButton
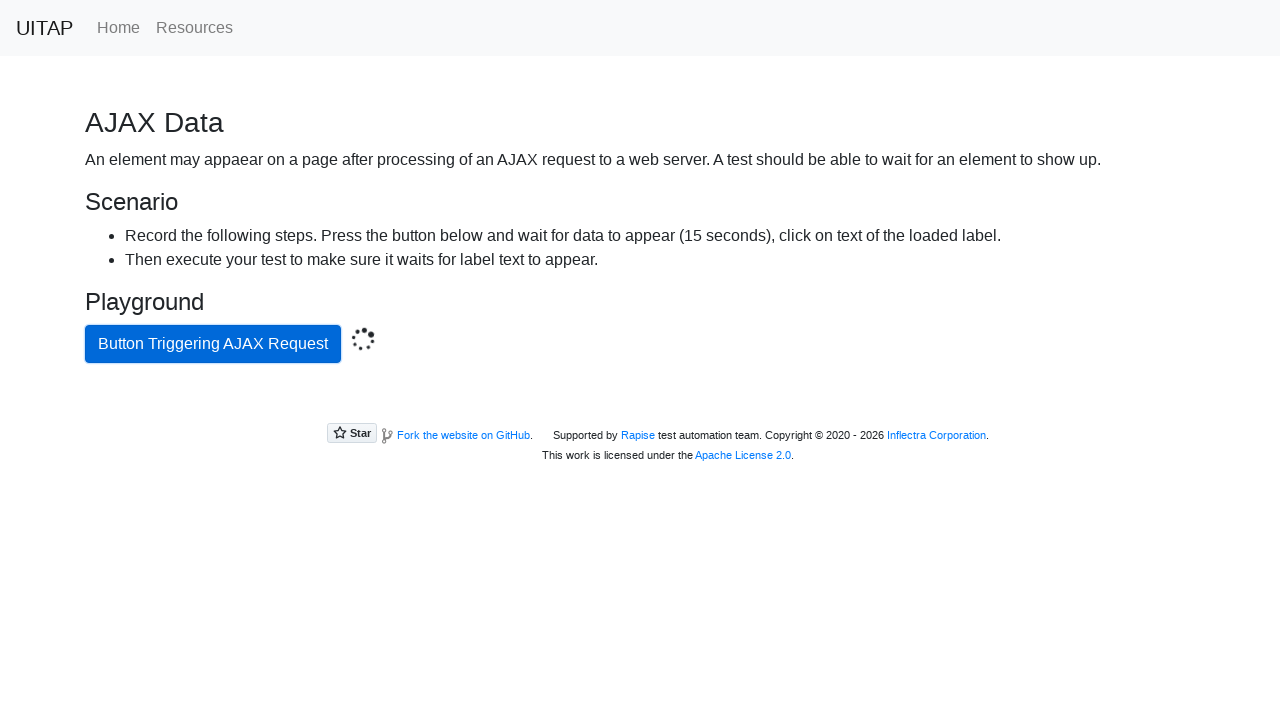

Async content appeared after AJAX request completed
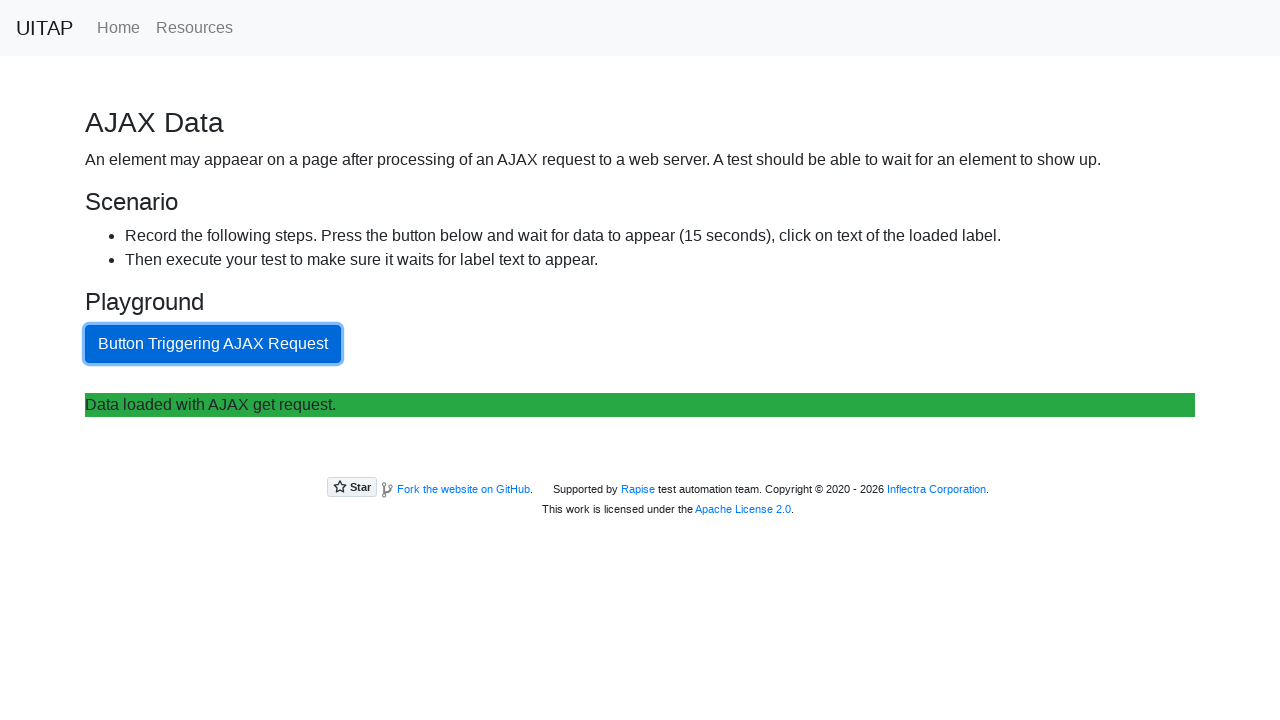

Clicked on the loaded content with bg-success class at (640, 405) on .bg-success
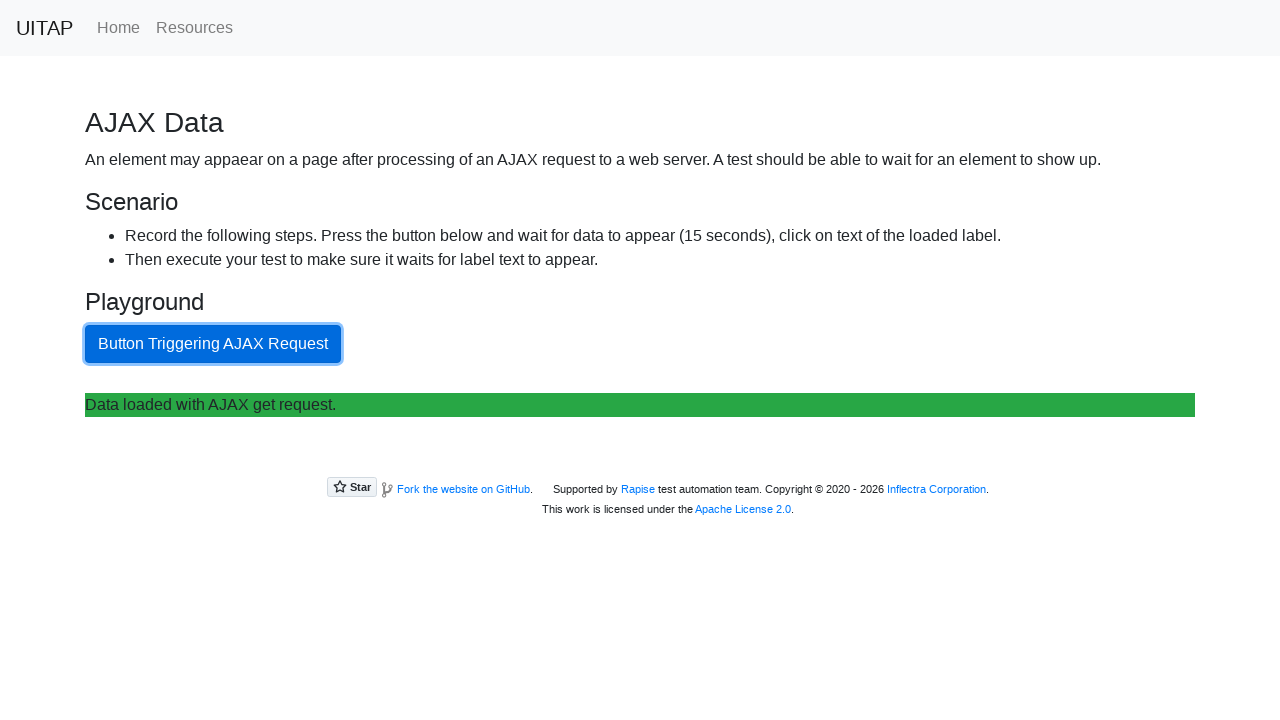

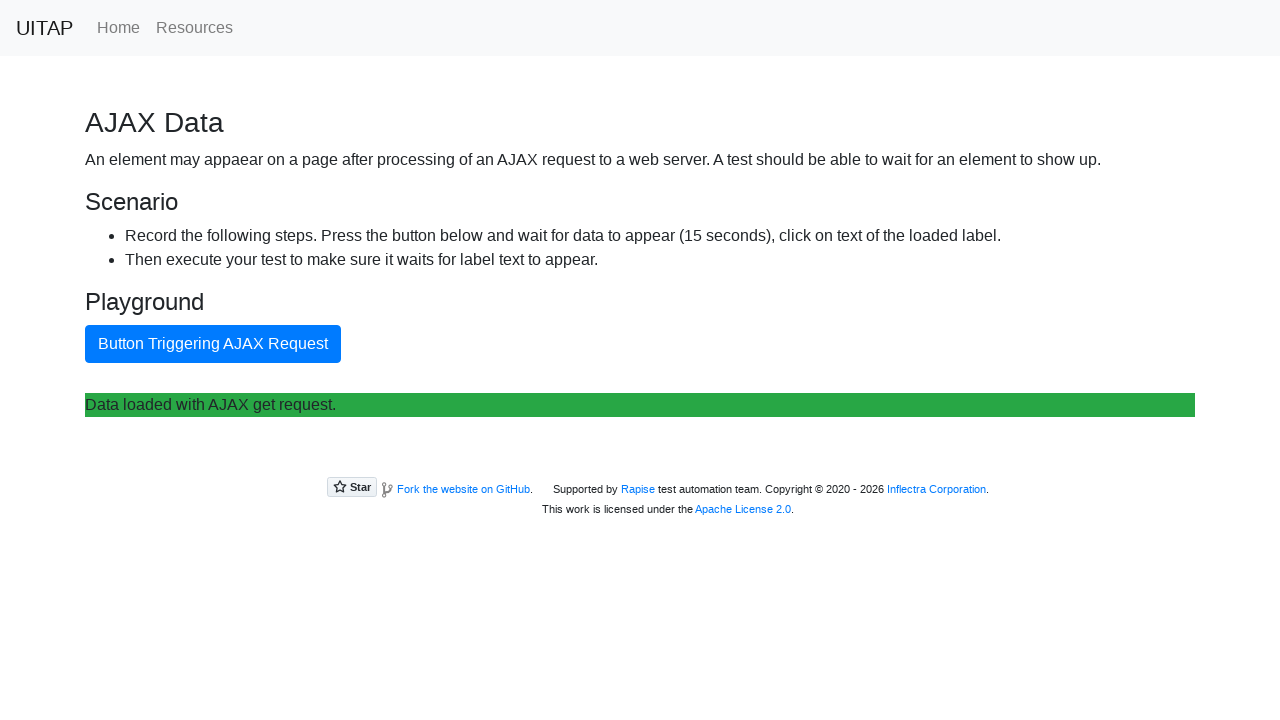